Creates a new paste on Pastebin by filling in text content, selecting expiration time, adding a title, and submitting the form

Starting URL: https://pastebin.com/

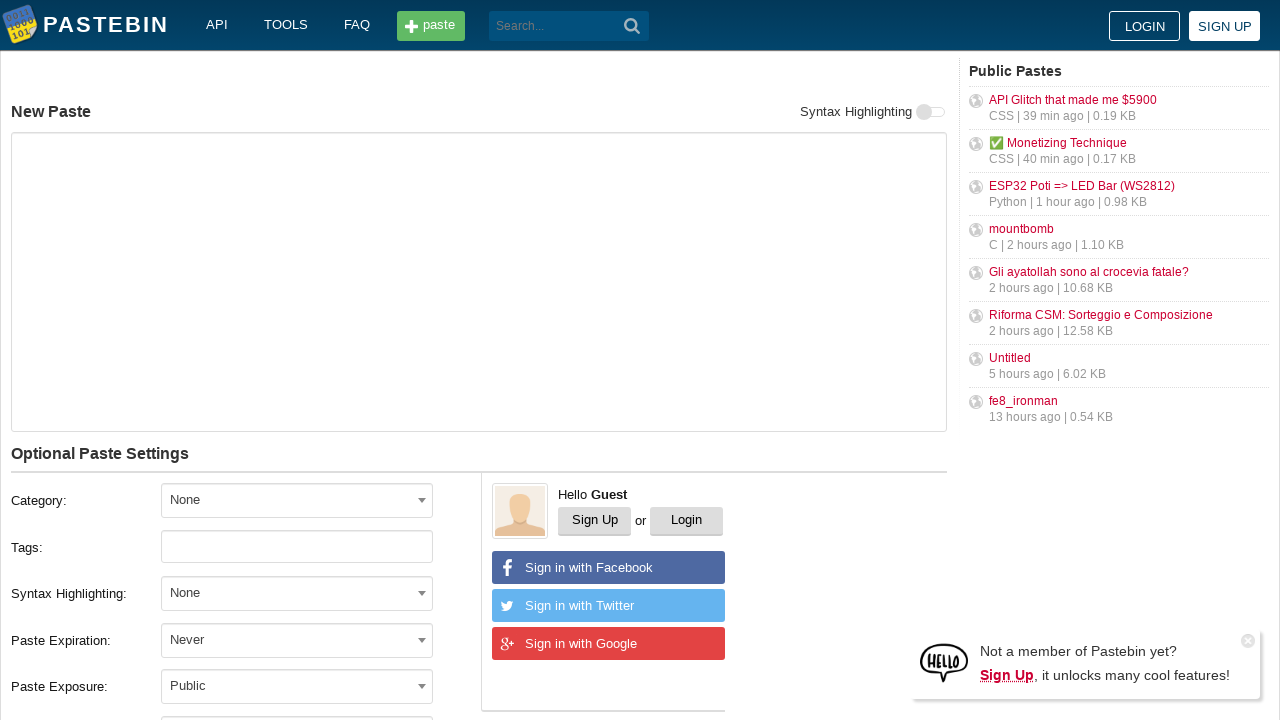

Filled paste content with 'Hello from WebDriver' on textarea[name='PostForm[text]']
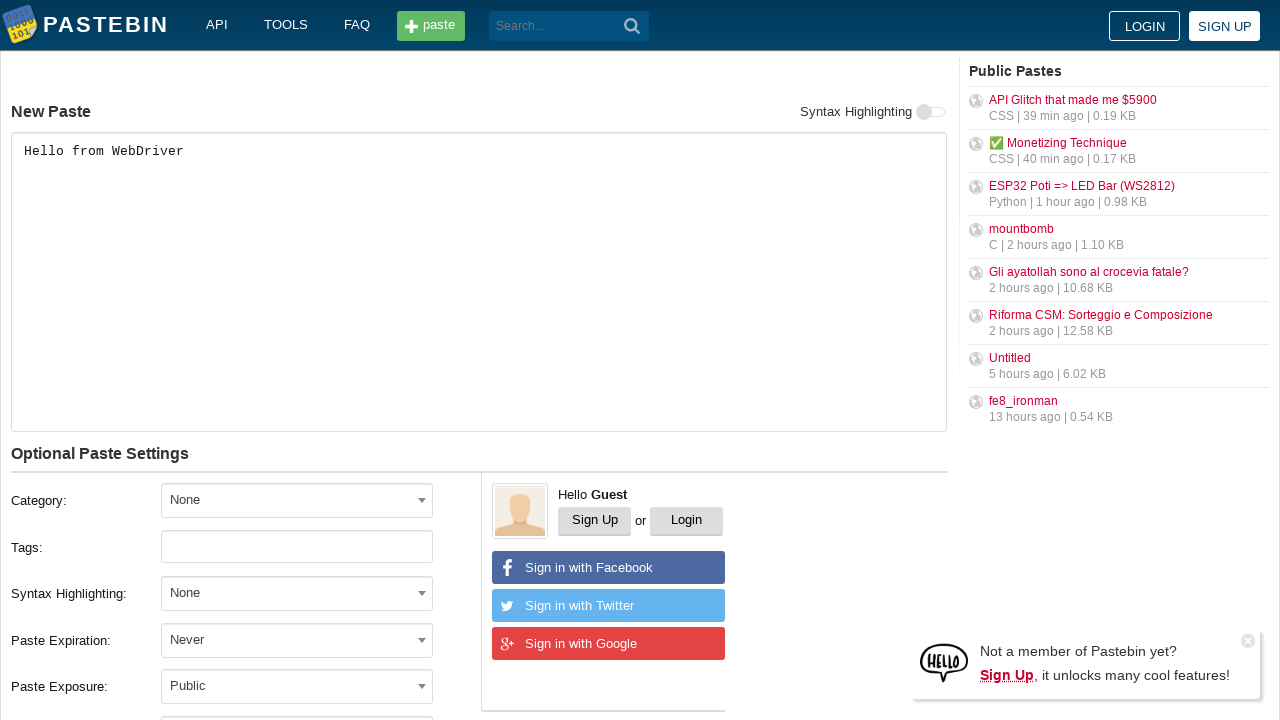

Scrolled down to expiration dropdown
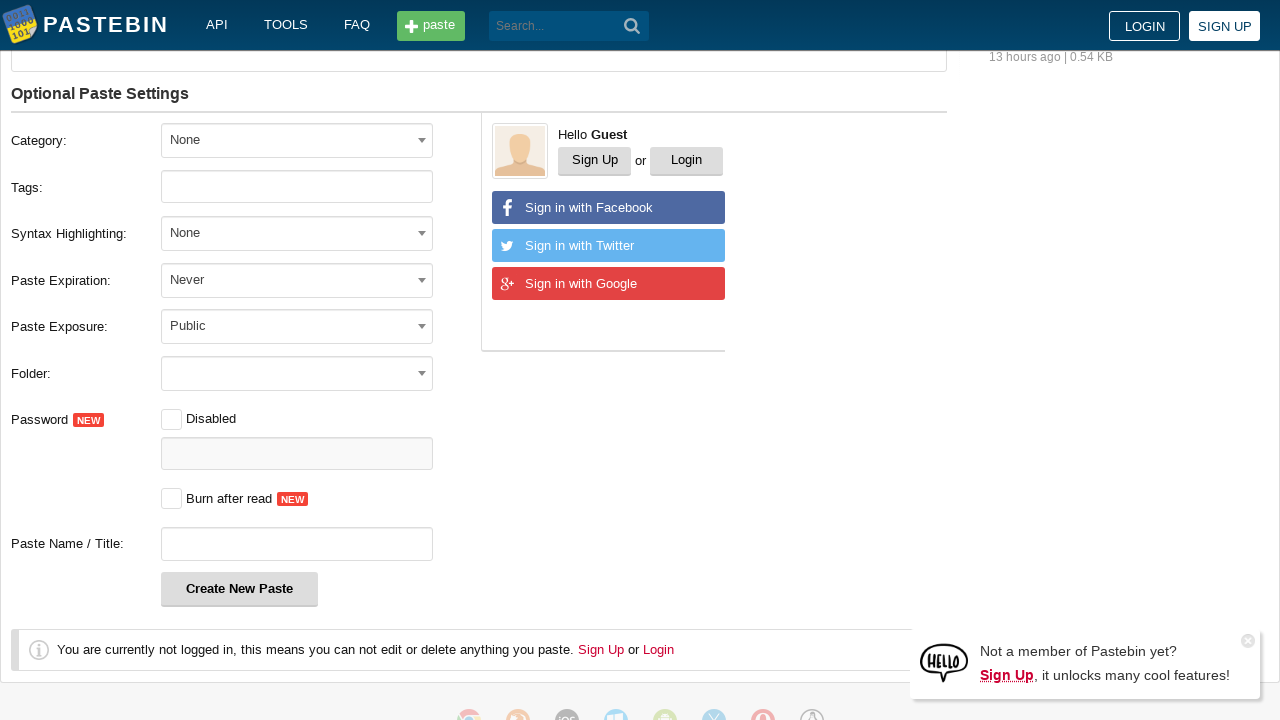

Clicked on expiration dropdown at (297, 280) on #select2-postform-expiration-container
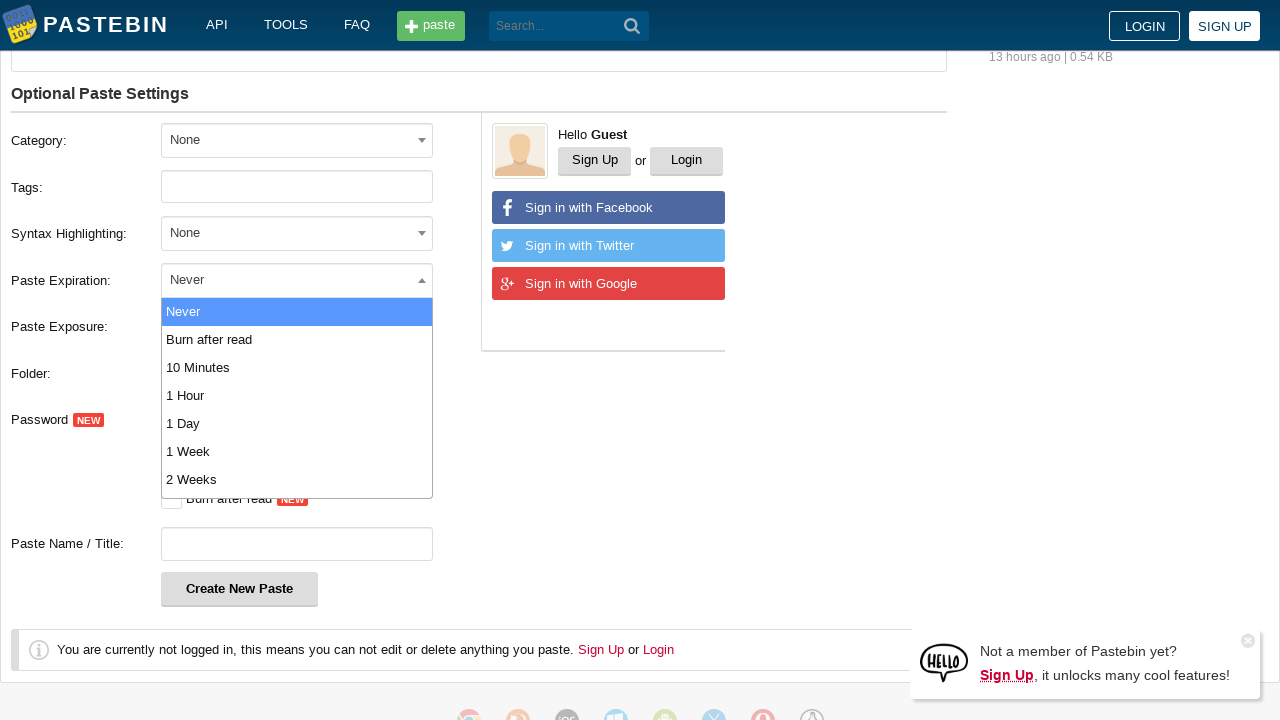

Selected '10 Minutes' expiration option at (297, 368) on xpath=//span[@class='select2-results']/ul/li[3]
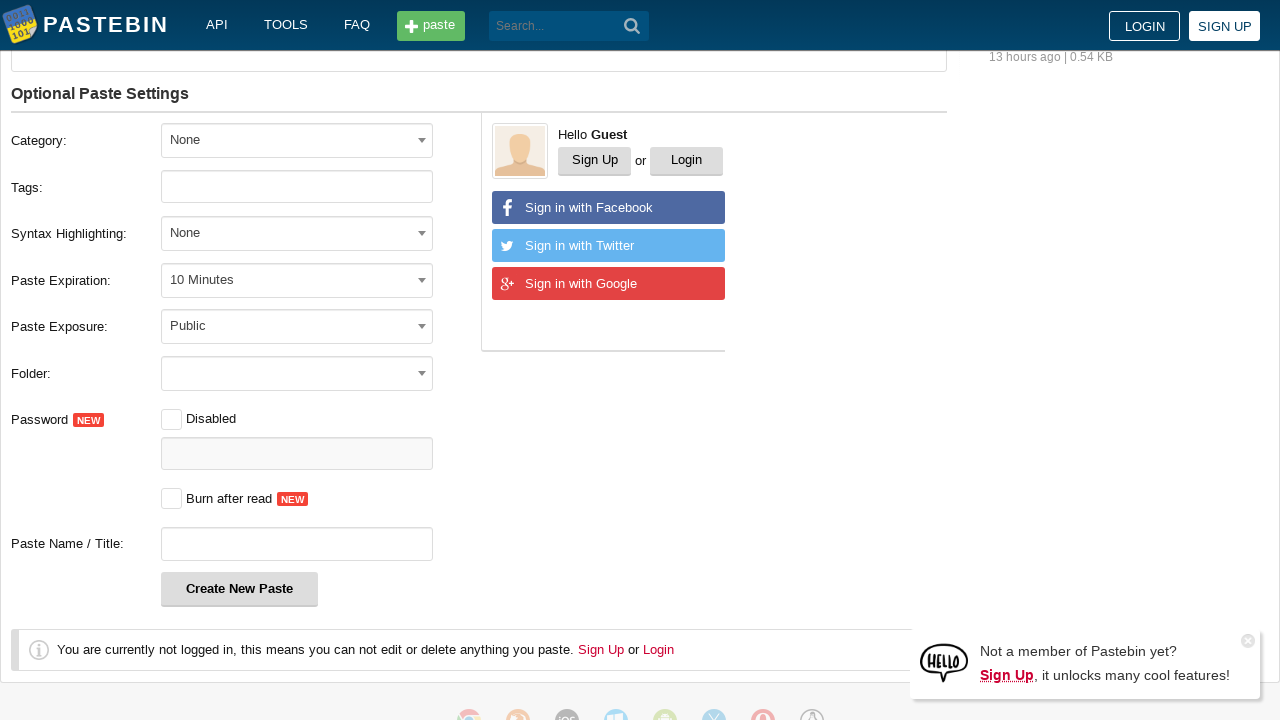

Scrolled down to title field
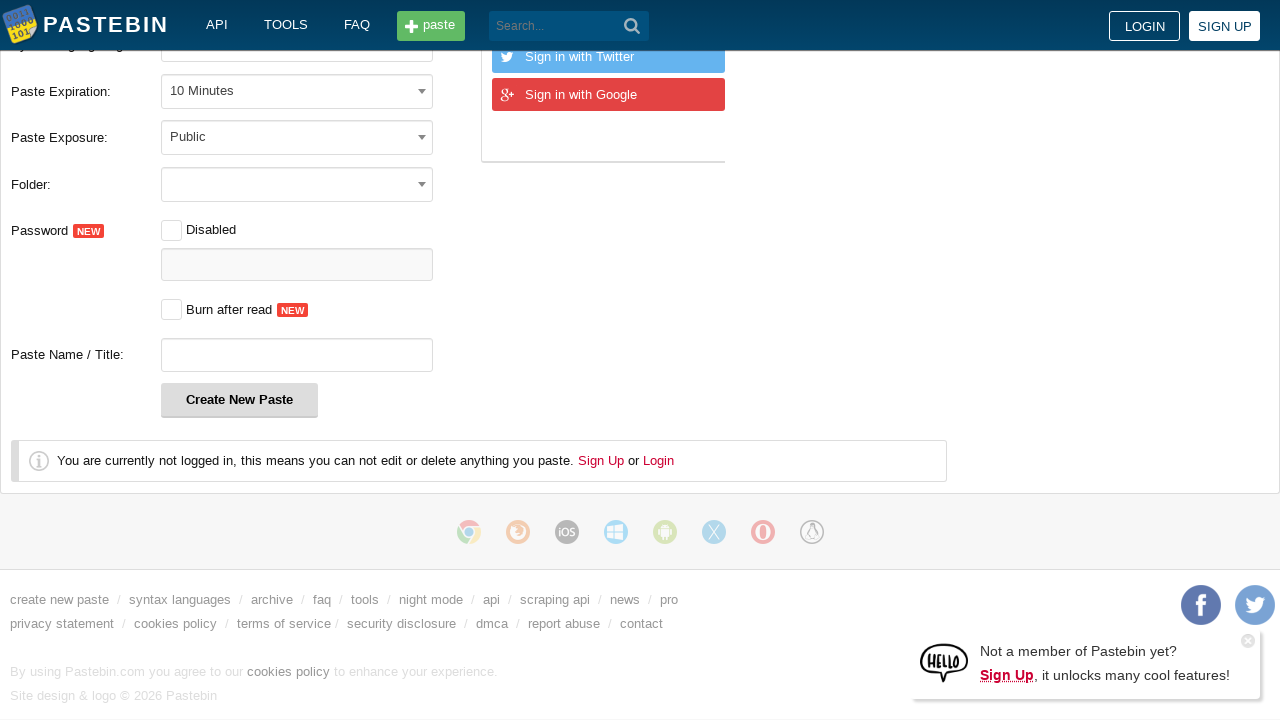

Filled paste title with 'helloweb' on #postform-name
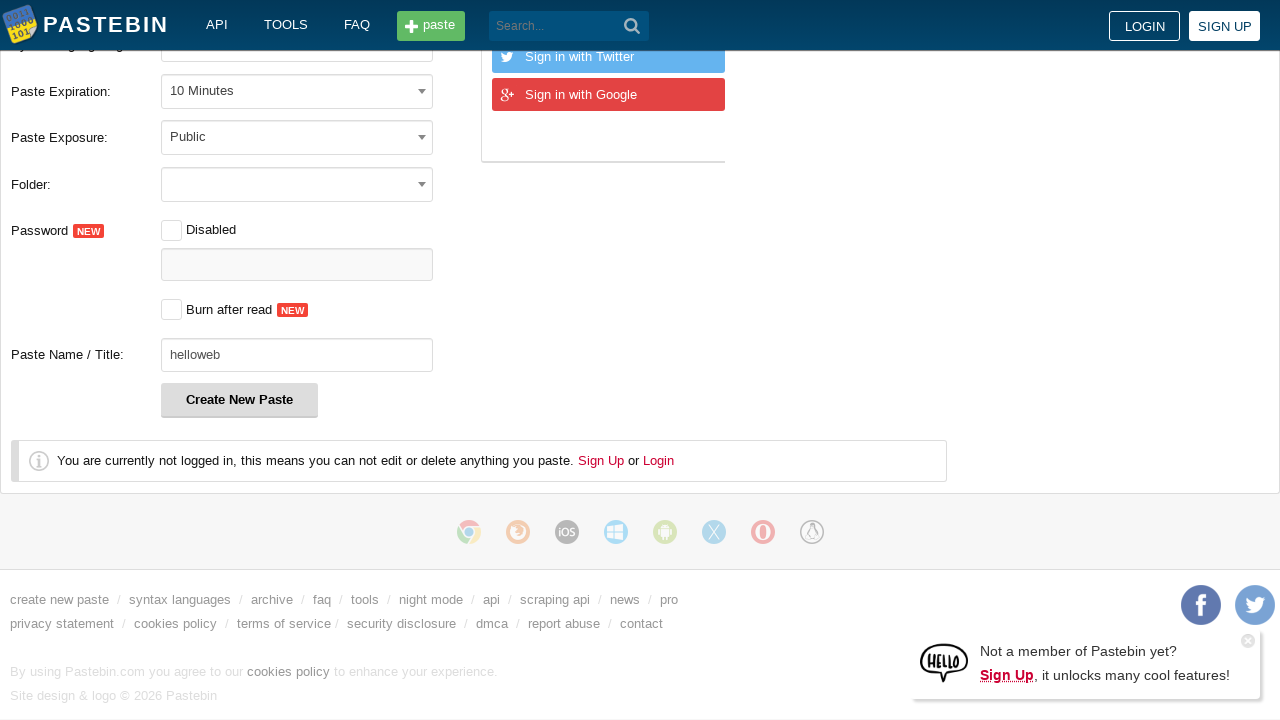

Scrolled down to submit button
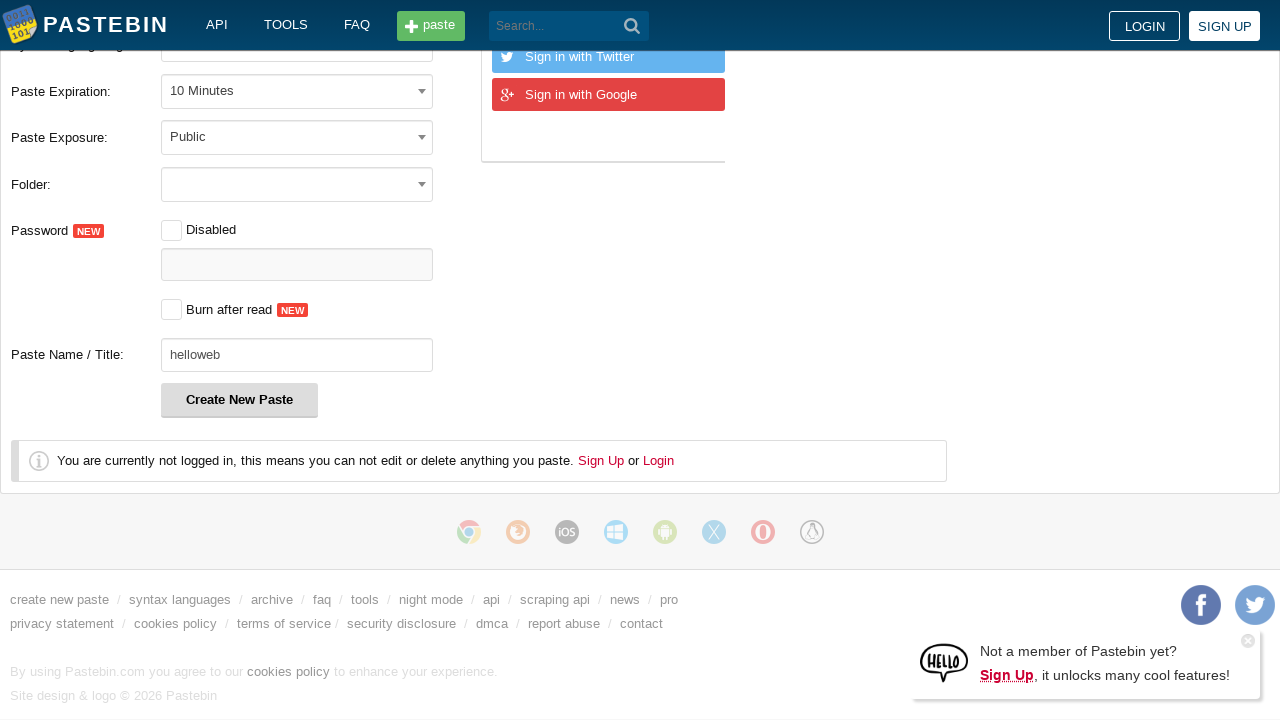

Clicked 'Create New Paste' button to submit form at (240, 400) on xpath=//button[text()='Create New Paste']
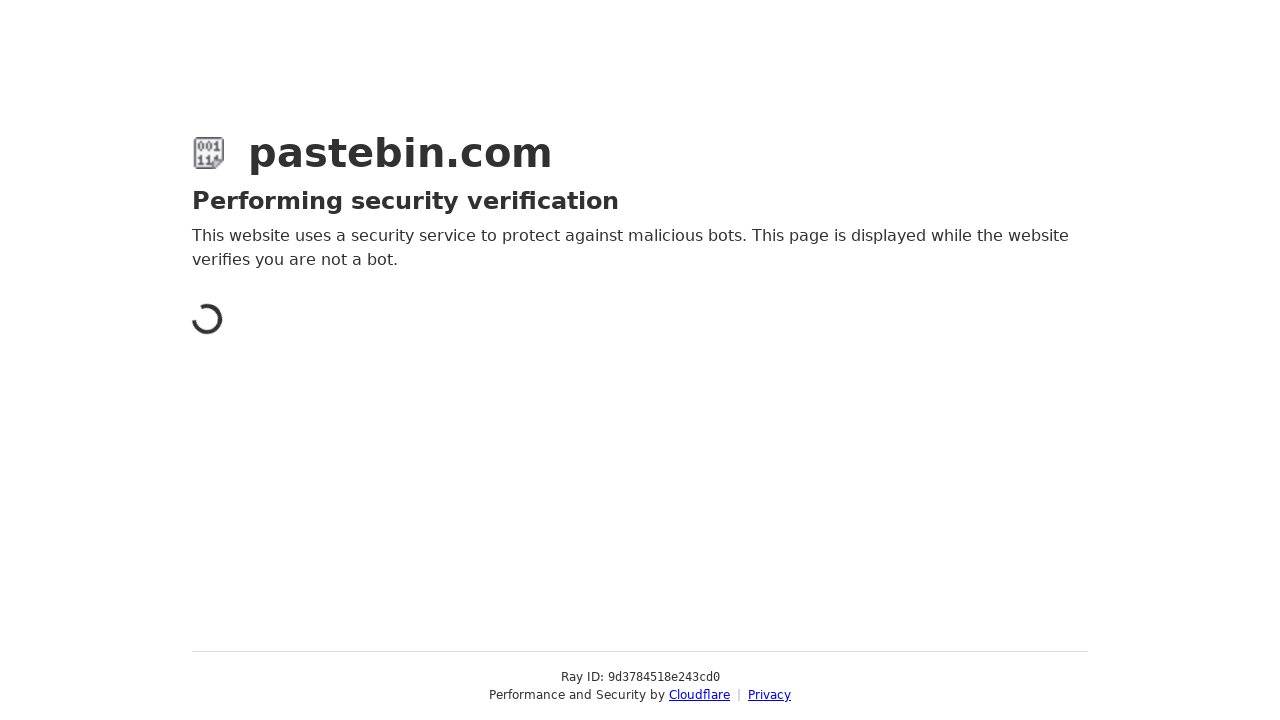

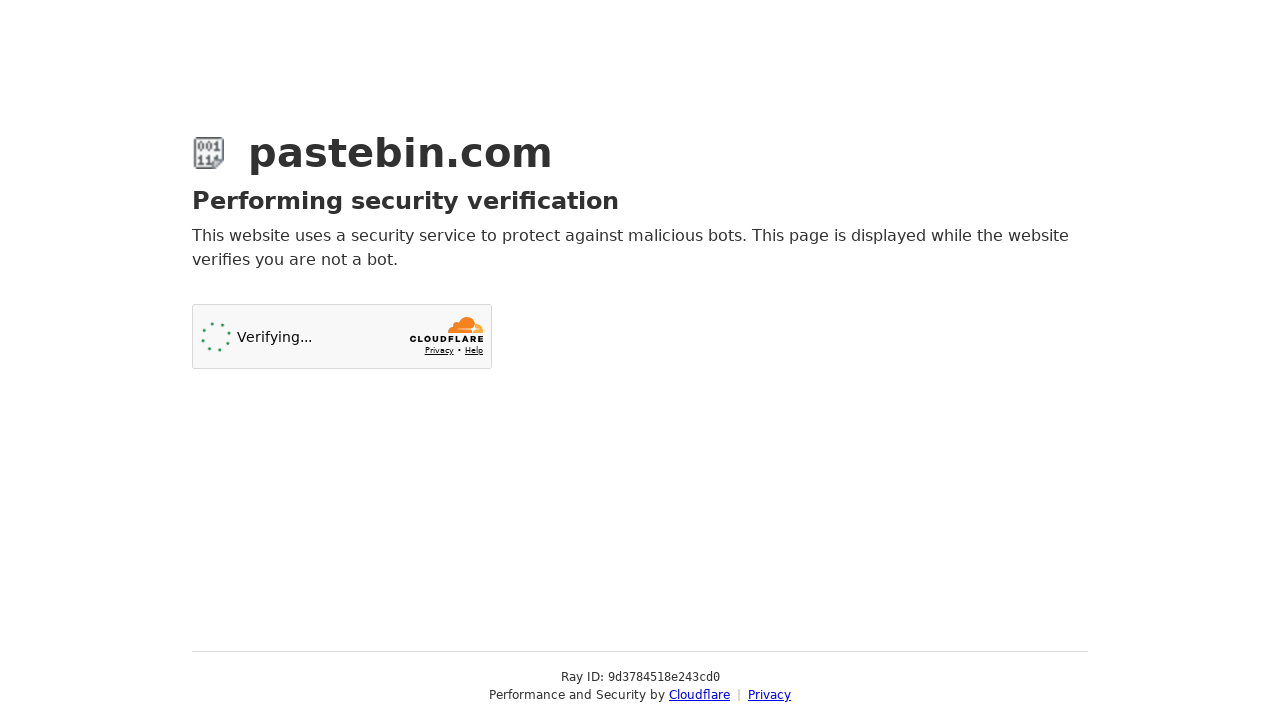